Tests that an item is removed when edited to have an empty text string.

Starting URL: https://demo.playwright.dev/todomvc

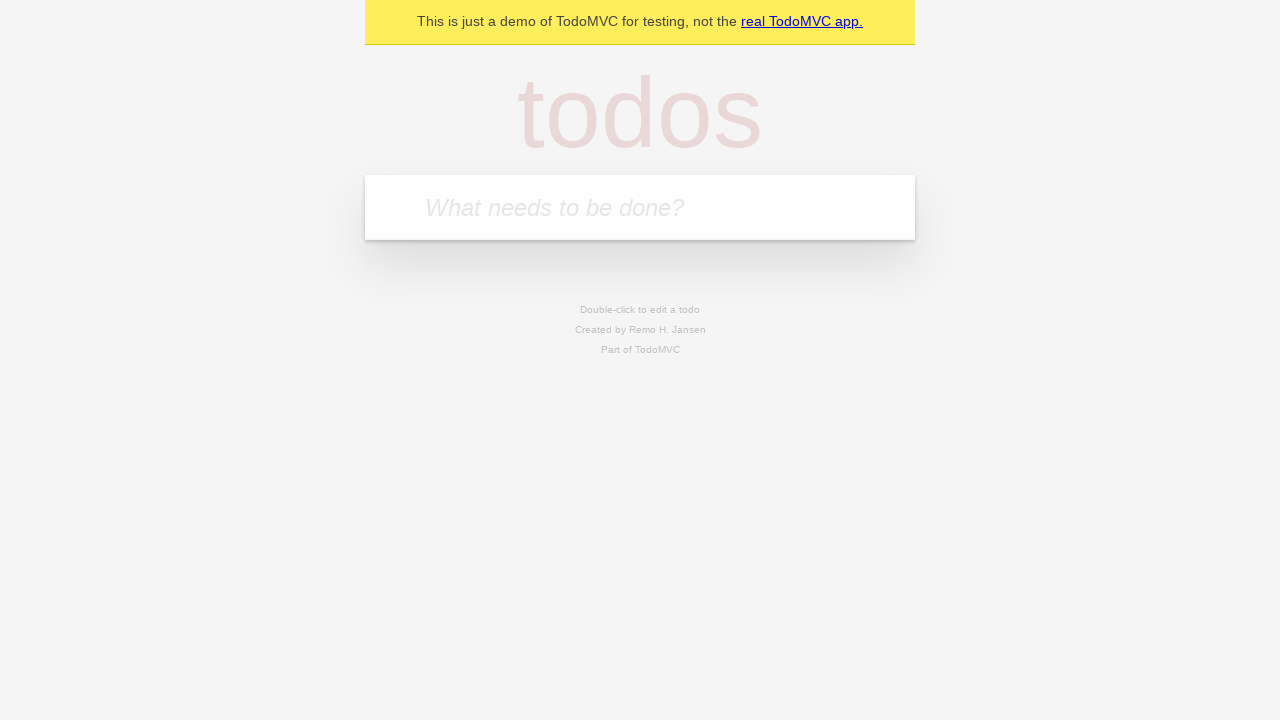

Filled new todo input with 'buy some cheese' on .new-todo
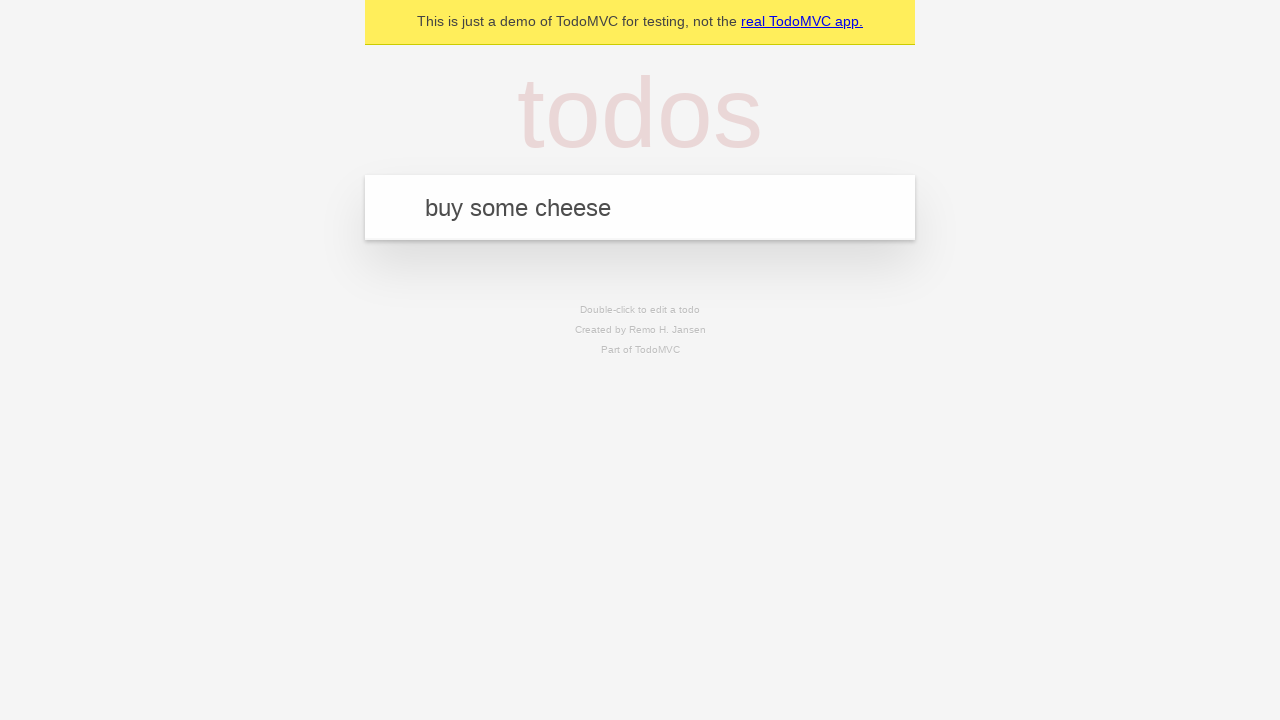

Pressed Enter to add first todo item on .new-todo
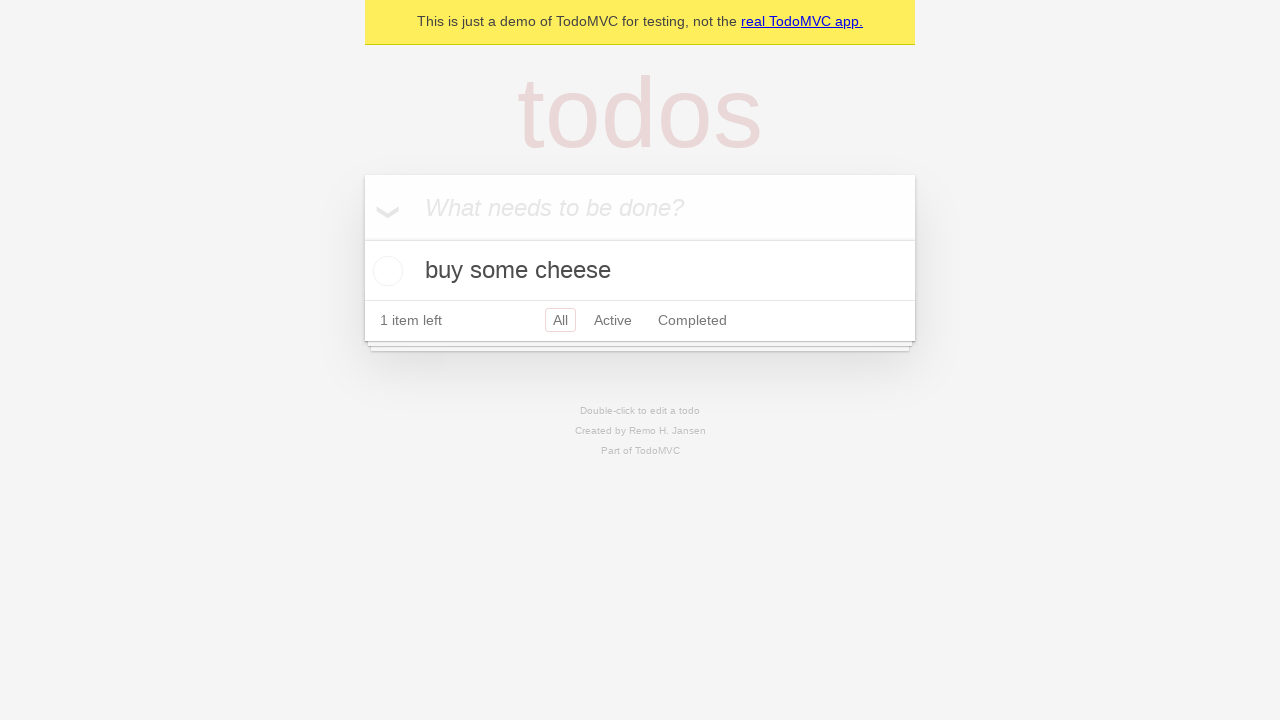

Filled new todo input with 'feed the cat' on .new-todo
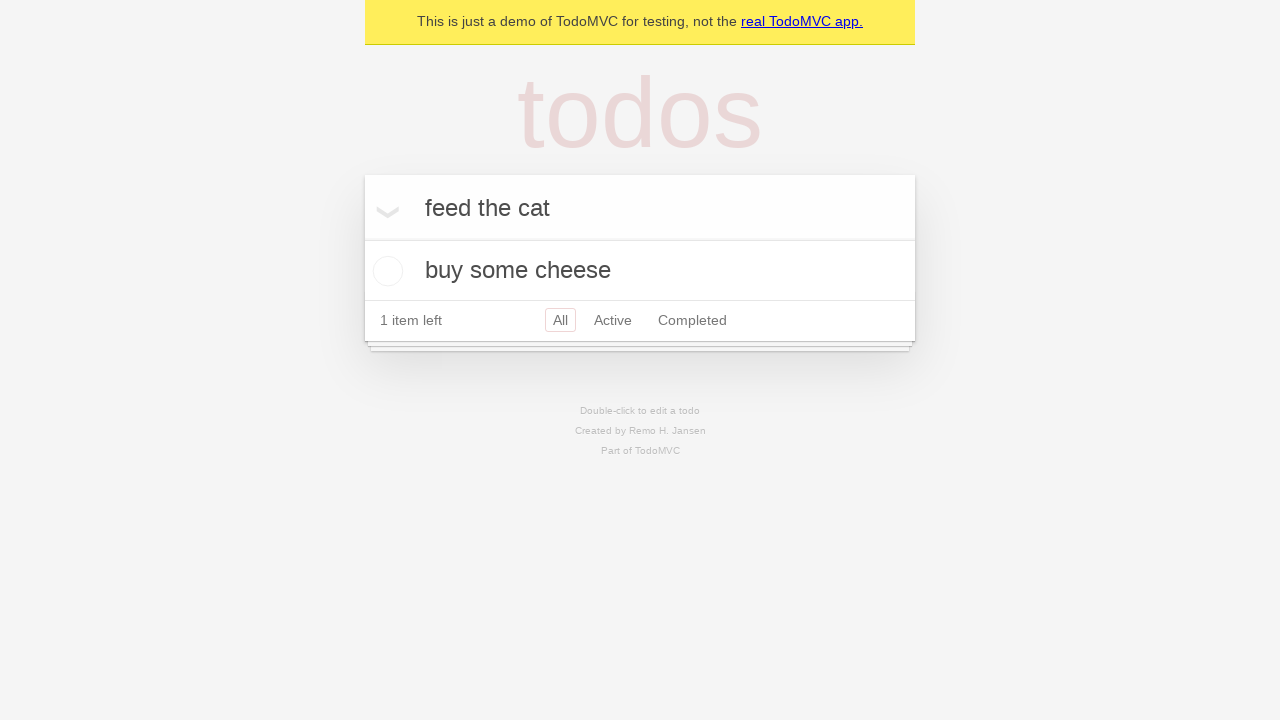

Pressed Enter to add second todo item on .new-todo
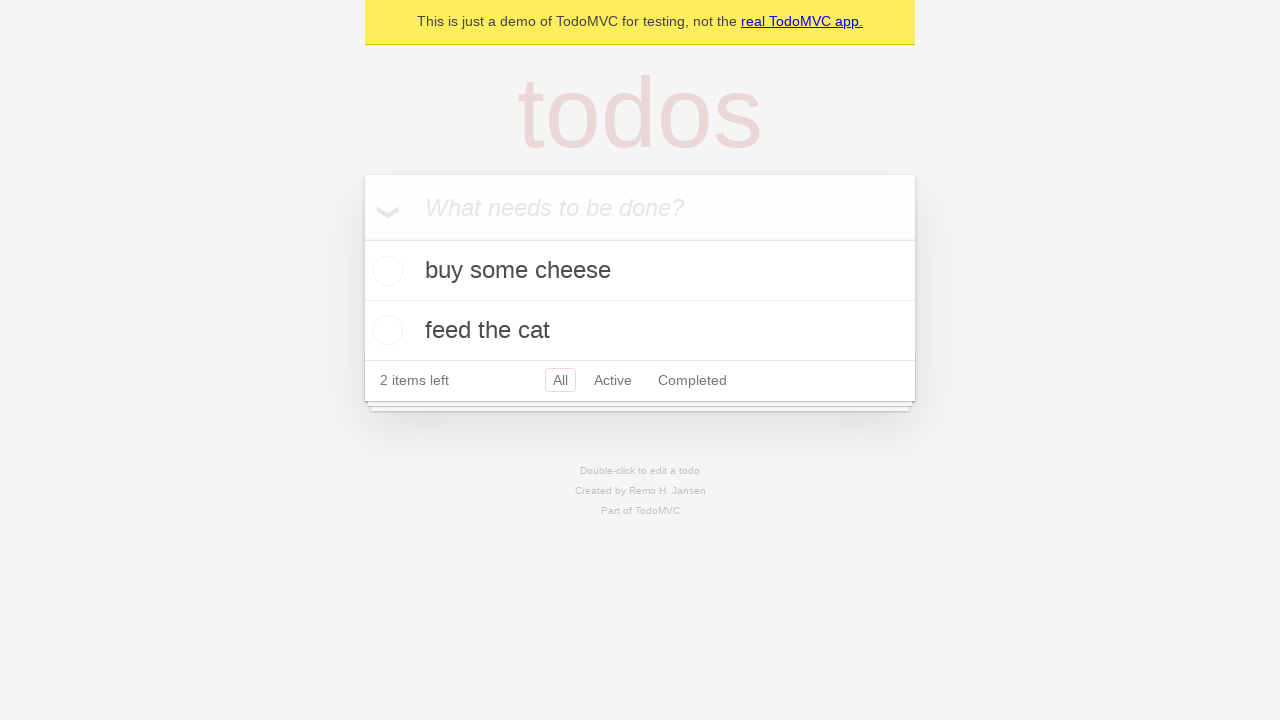

Filled new todo input with 'book a doctors appointment' on .new-todo
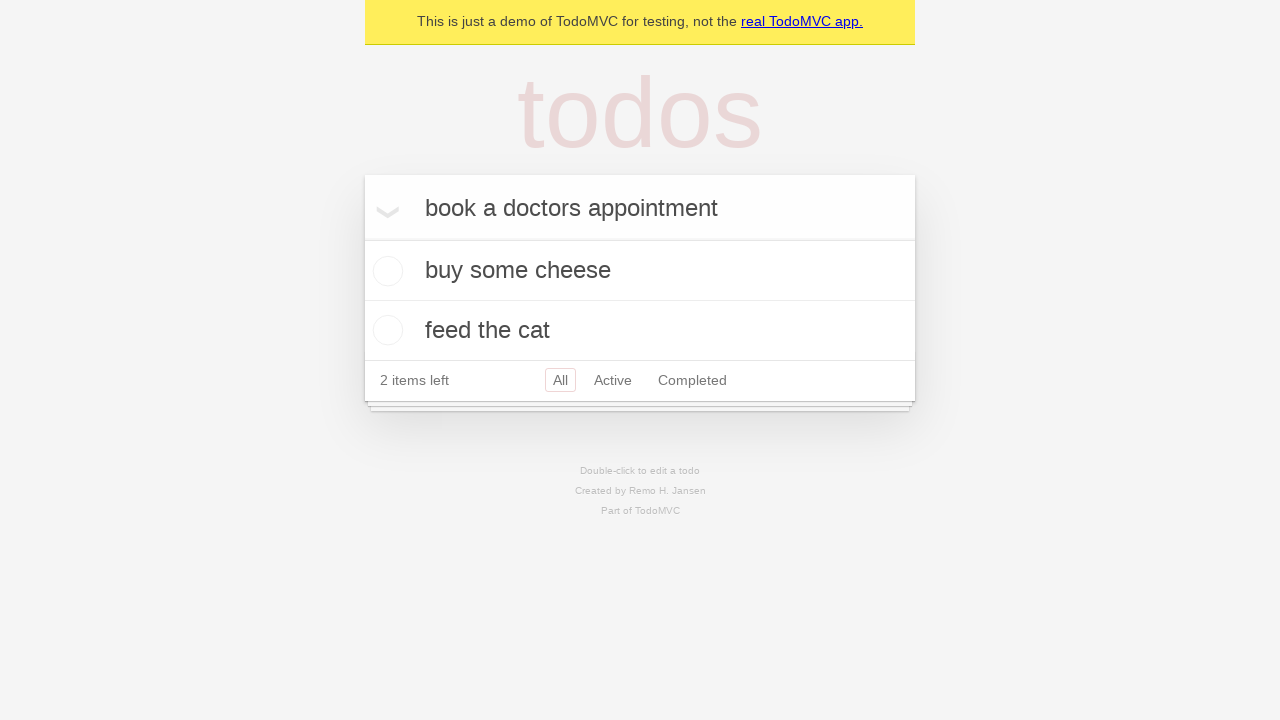

Pressed Enter to add third todo item on .new-todo
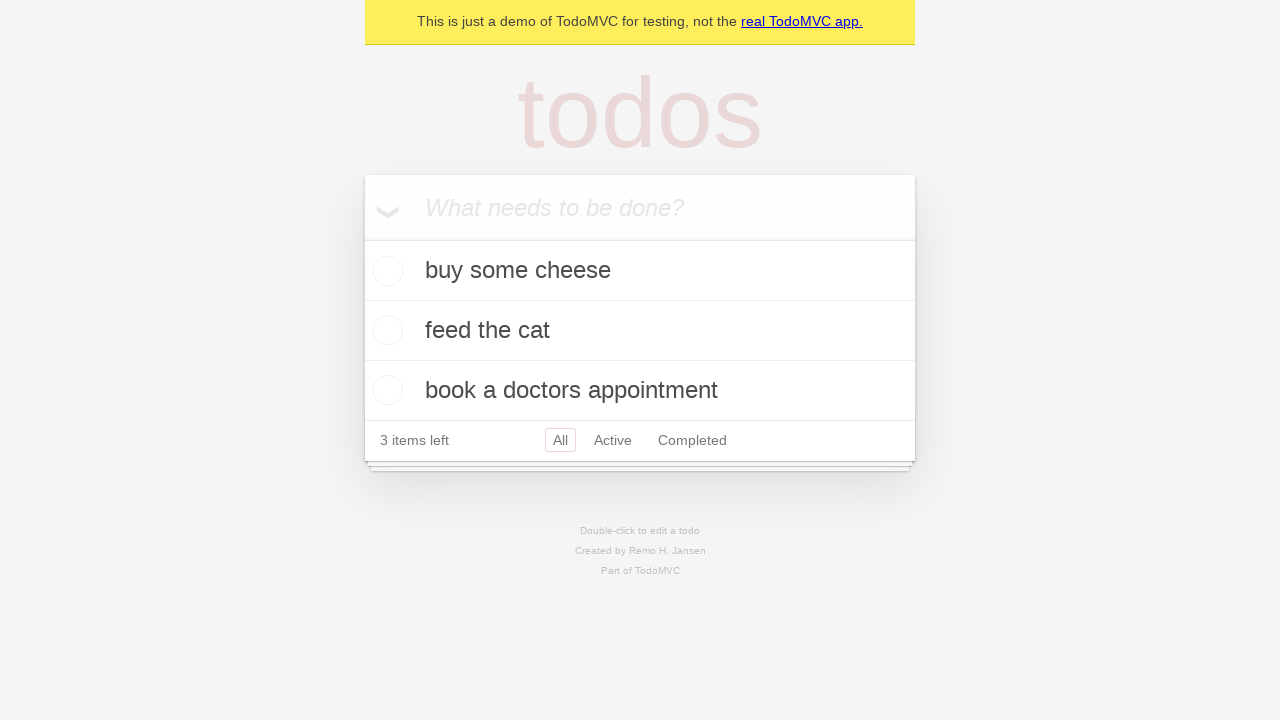

Located all todo list items
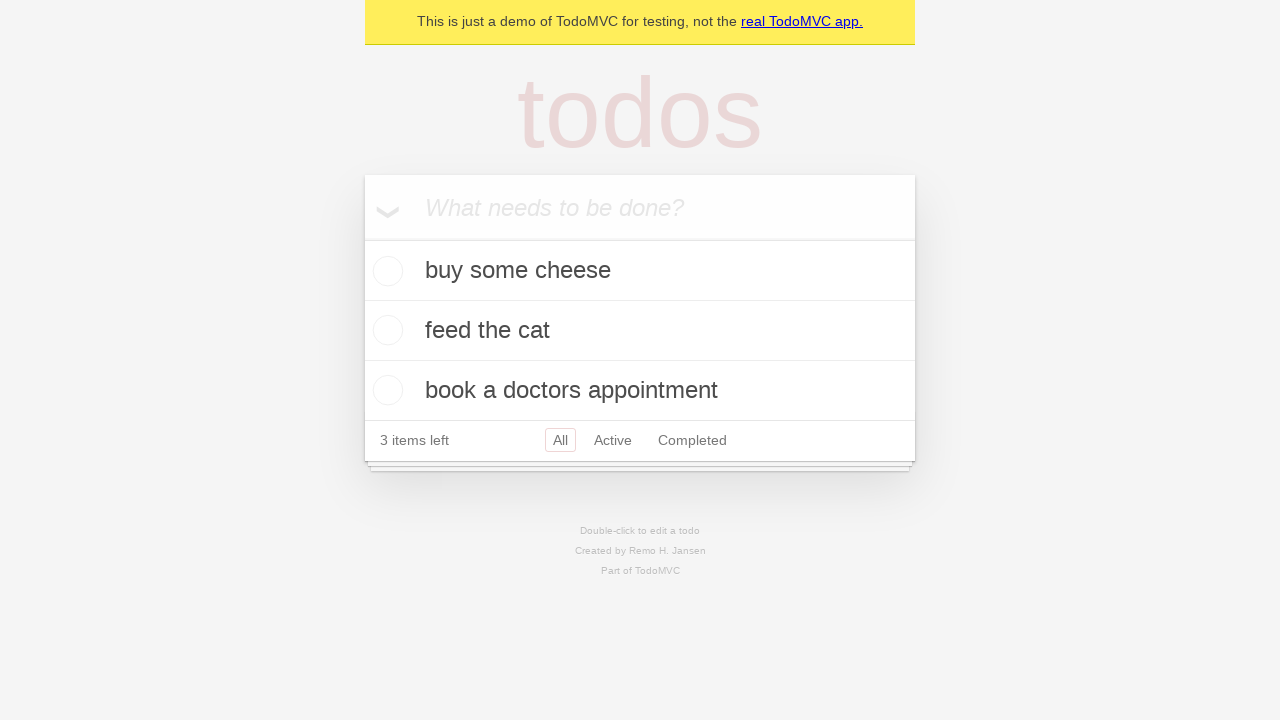

Double-clicked second todo item to enter edit mode at (640, 331) on .todo-list li >> nth=1
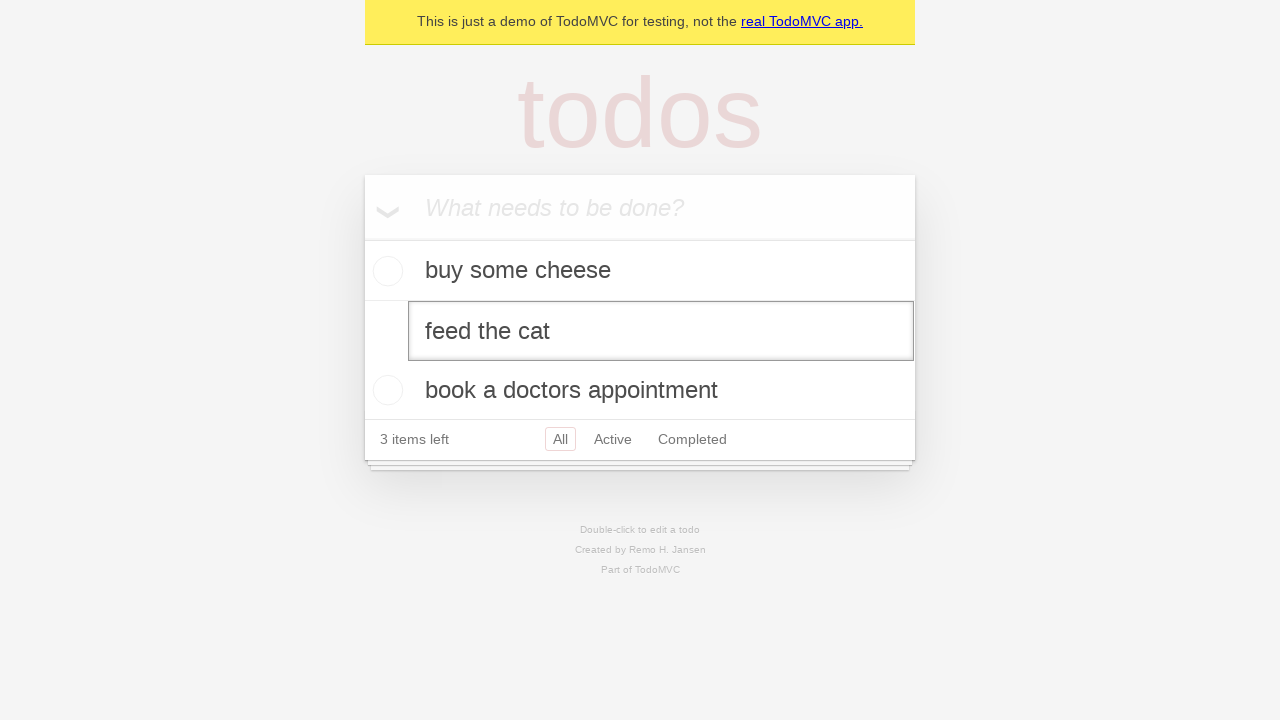

Cleared edit field to empty string on .todo-list li >> nth=1 >> .edit
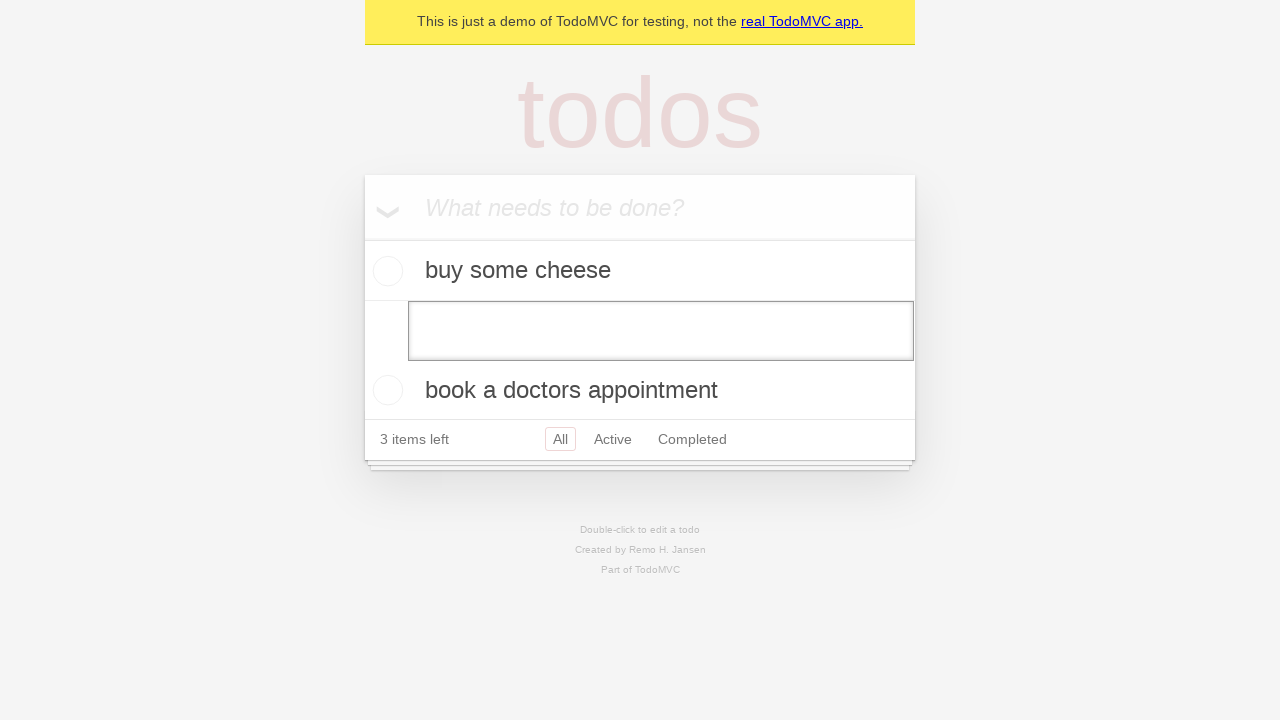

Pressed Enter to confirm edit, removing the item due to empty text on .todo-list li >> nth=1 >> .edit
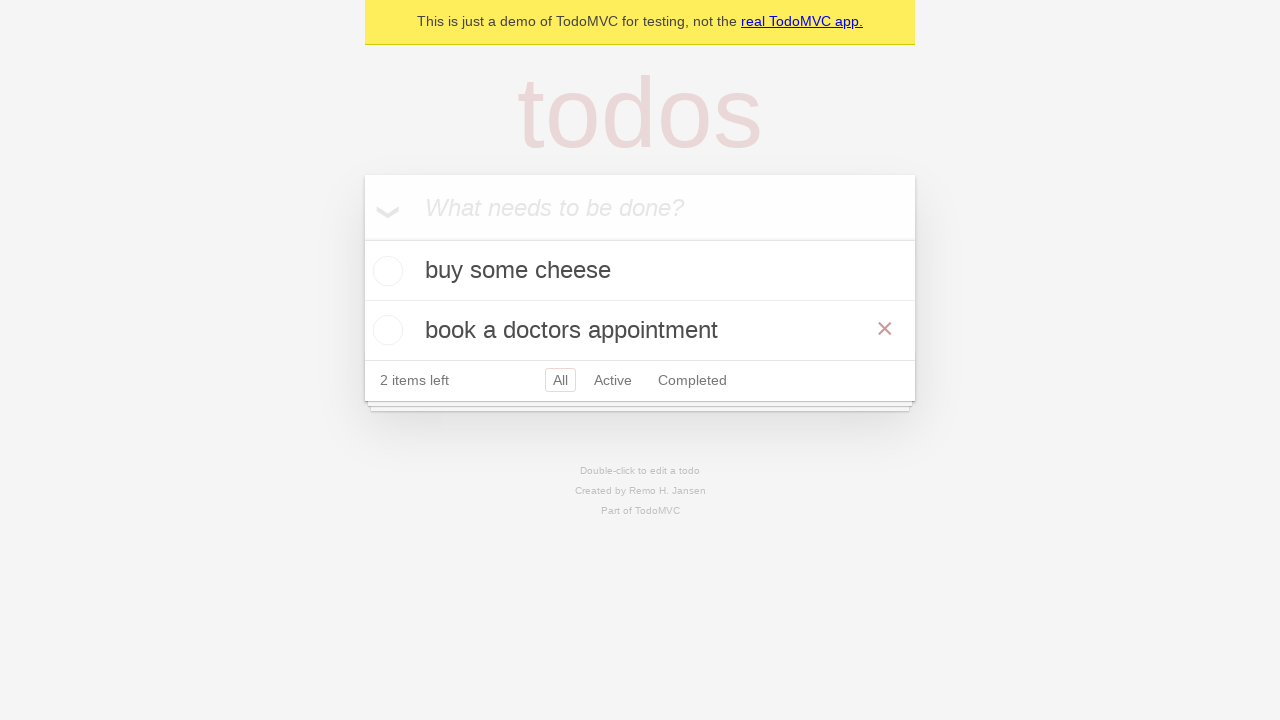

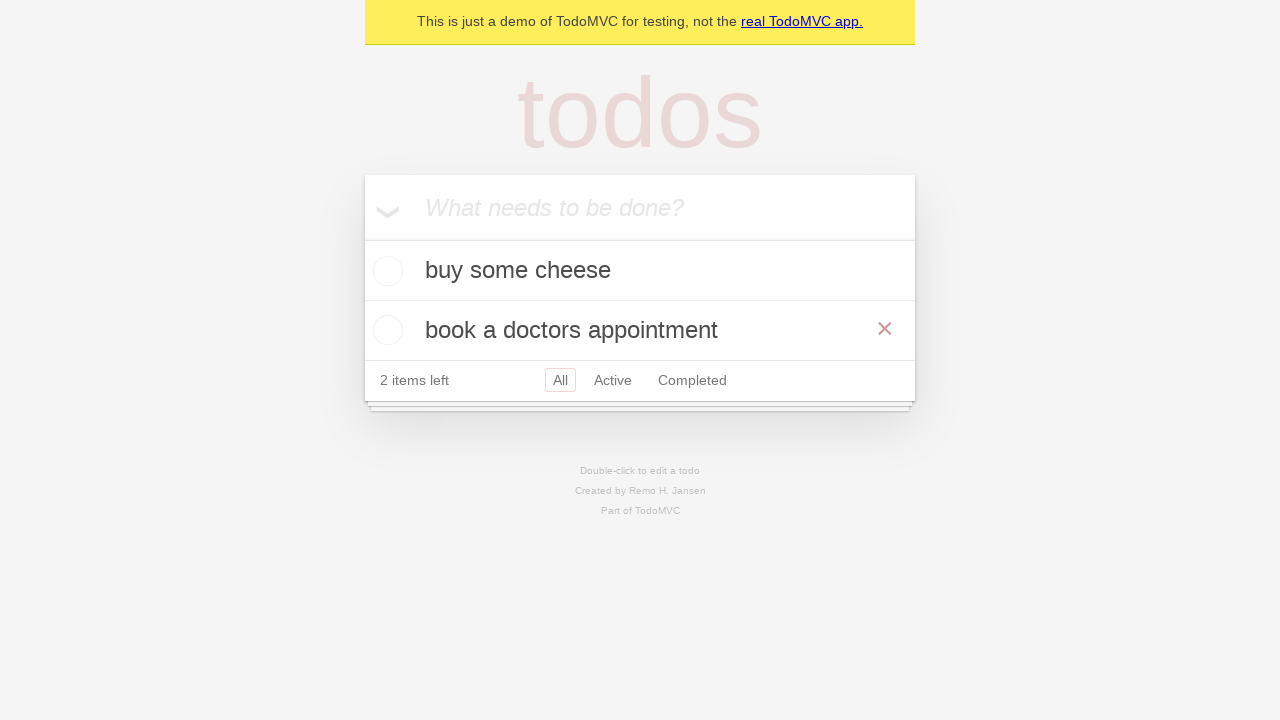